Tests an e-commerce flow by searching for products, adding them to cart, proceeding to checkout, and applying a promo code

Starting URL: https://rahulshettyacademy.com/seleniumPractise/

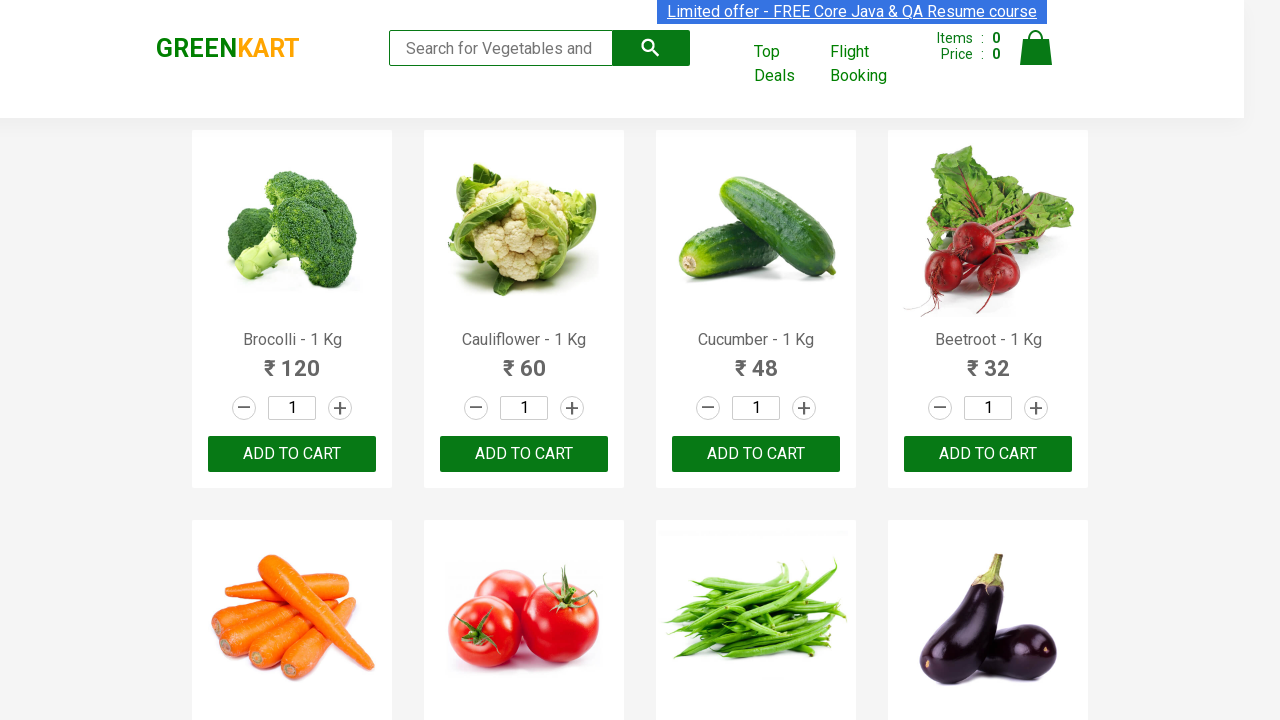

Filled search field with 'ber' to filter products on input[placeholder="Search for Vegetables and Fruits"]
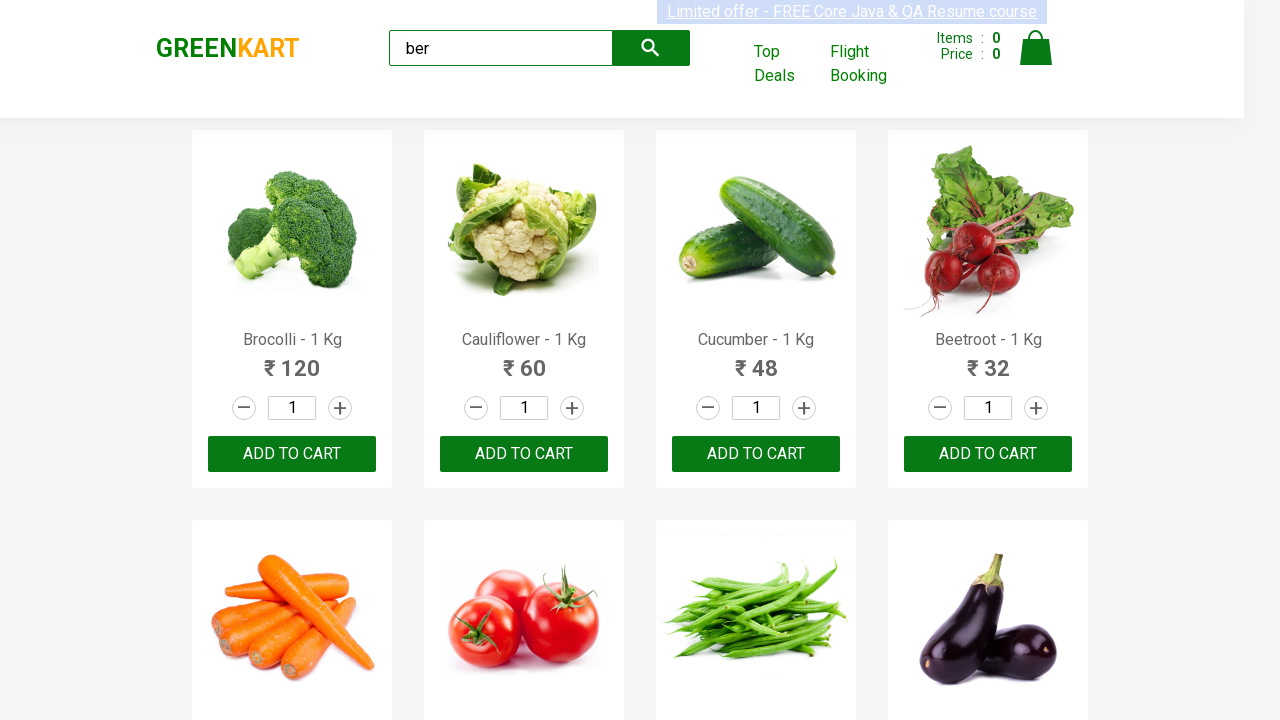

Waited for search results to load
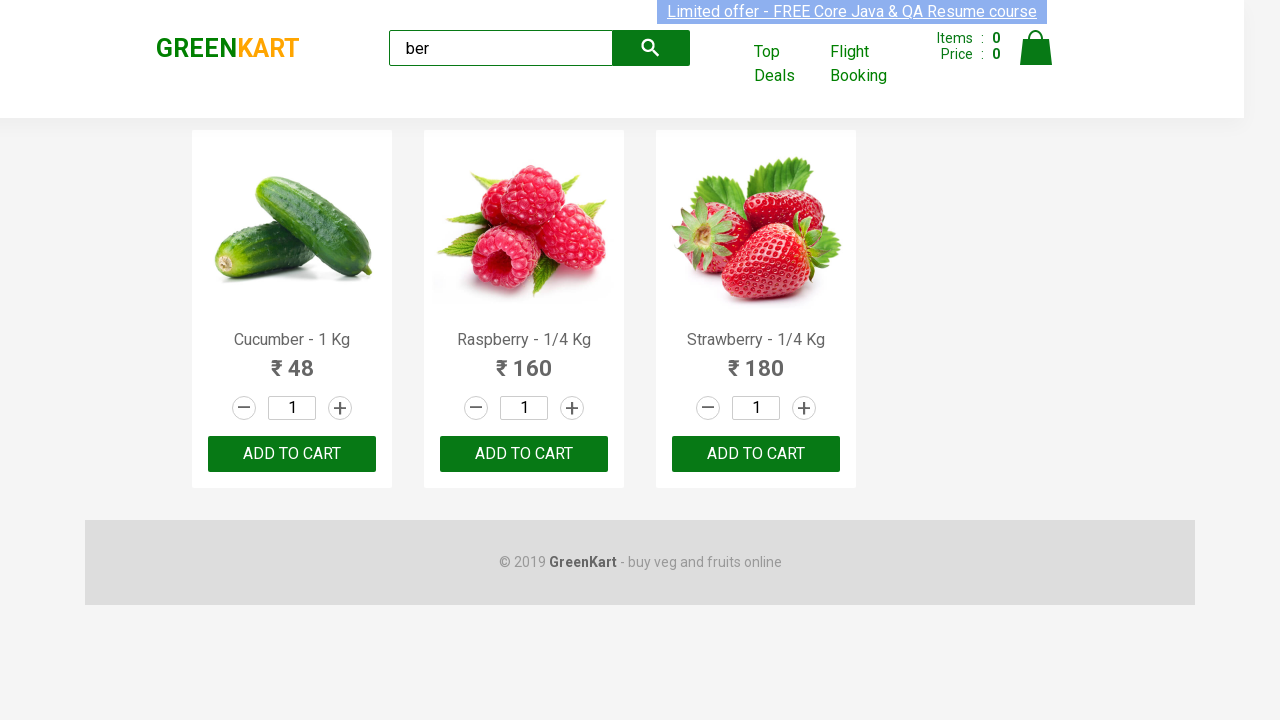

Located all 'Add to cart' buttons for filtered products
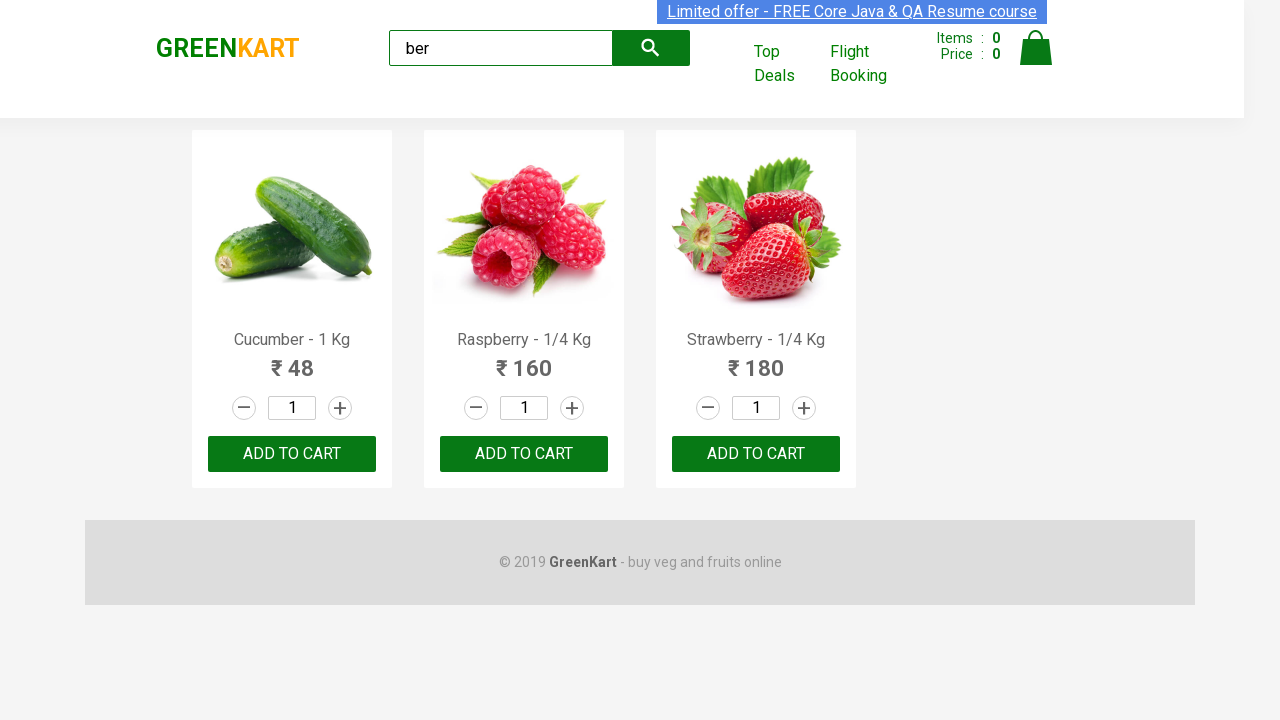

Added product 'Cucumber - 1 Kg' to cart at (292, 454) on xpath=//div[@class='product-action']/button >> nth=0
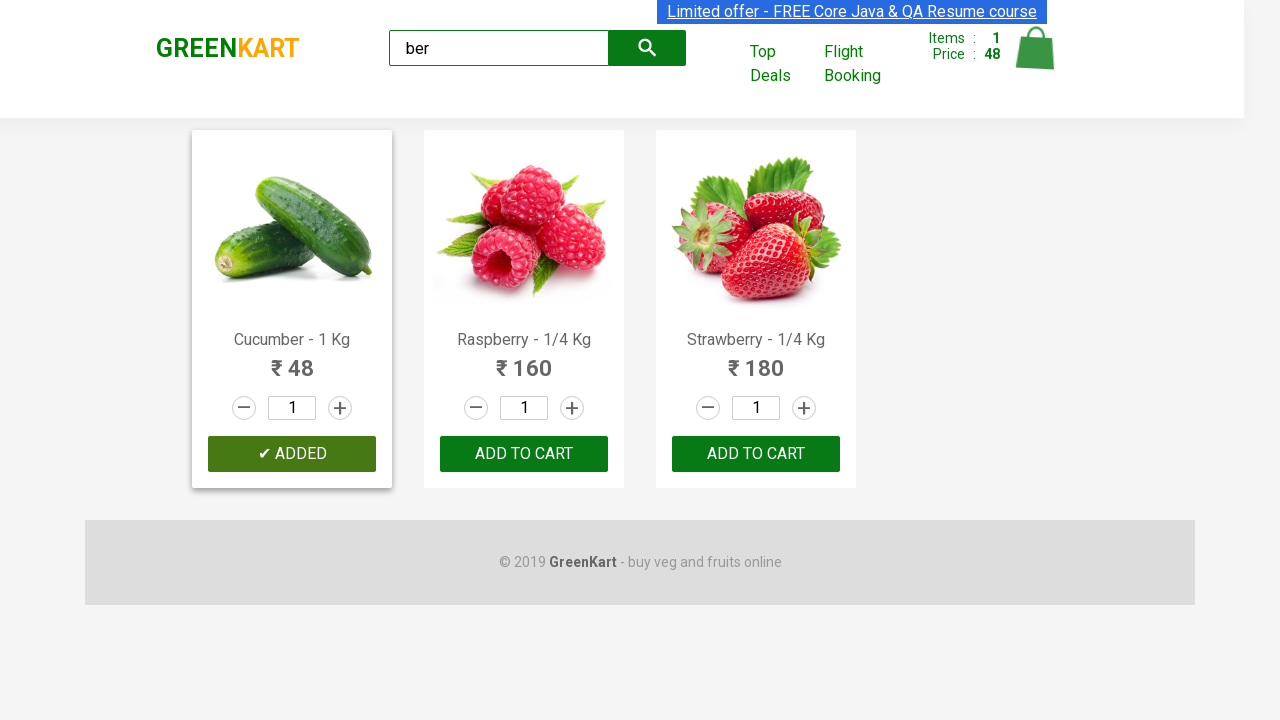

Added product 'Raspberry - 1/4 Kg' to cart at (524, 454) on xpath=//div[@class='product-action']/button >> nth=1
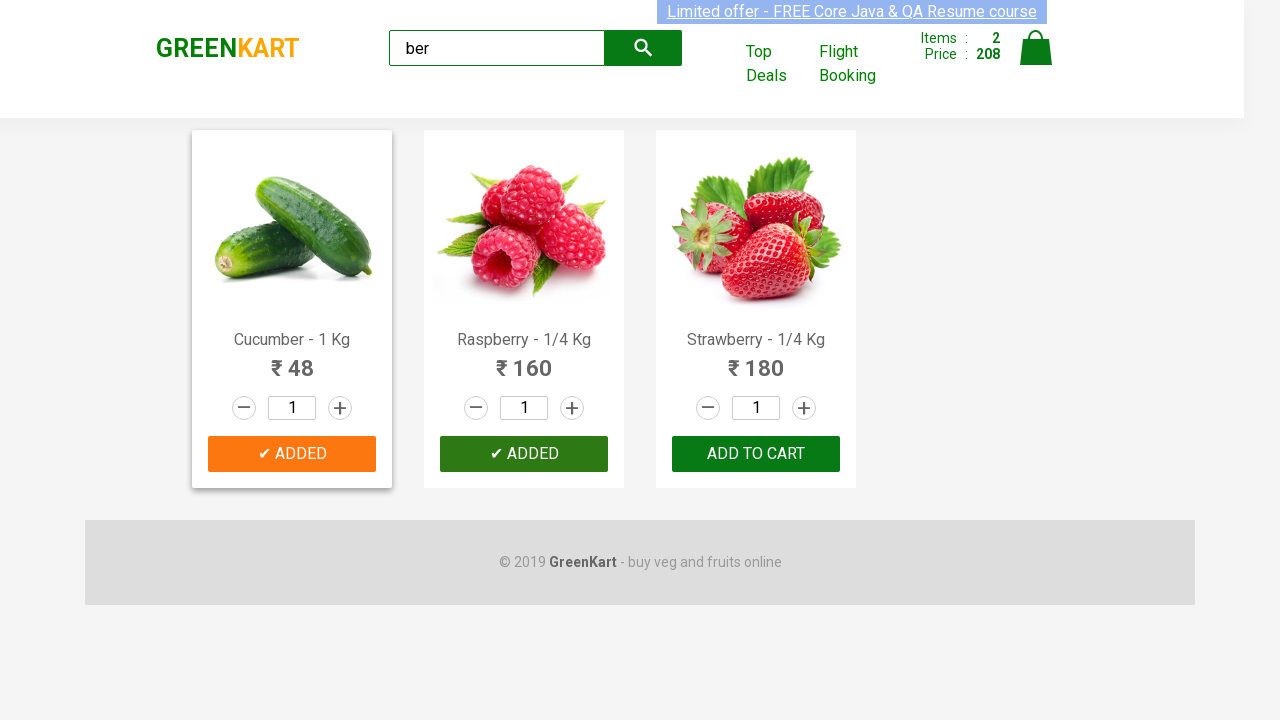

Added product 'Strawberry - 1/4 Kg' to cart at (756, 454) on xpath=//div[@class='product-action']/button >> nth=2
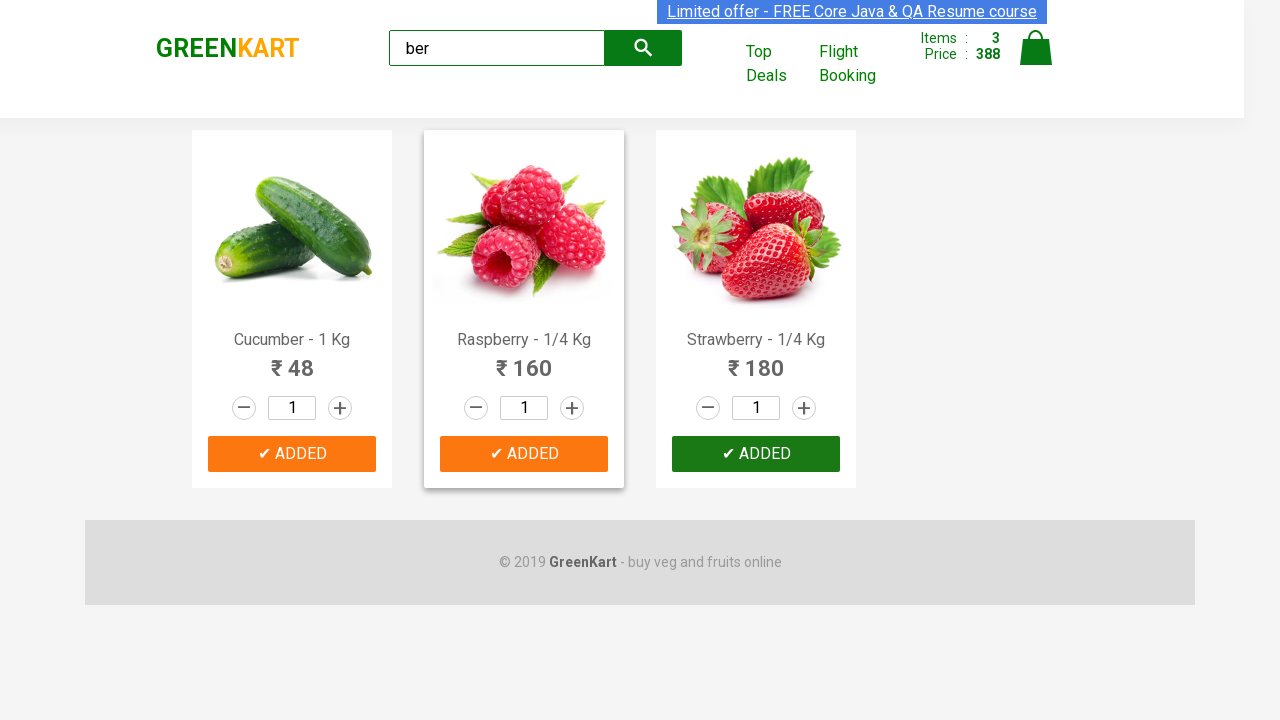

Clicked on cart icon to view cart at (1036, 48) on img[alt="Cart"]
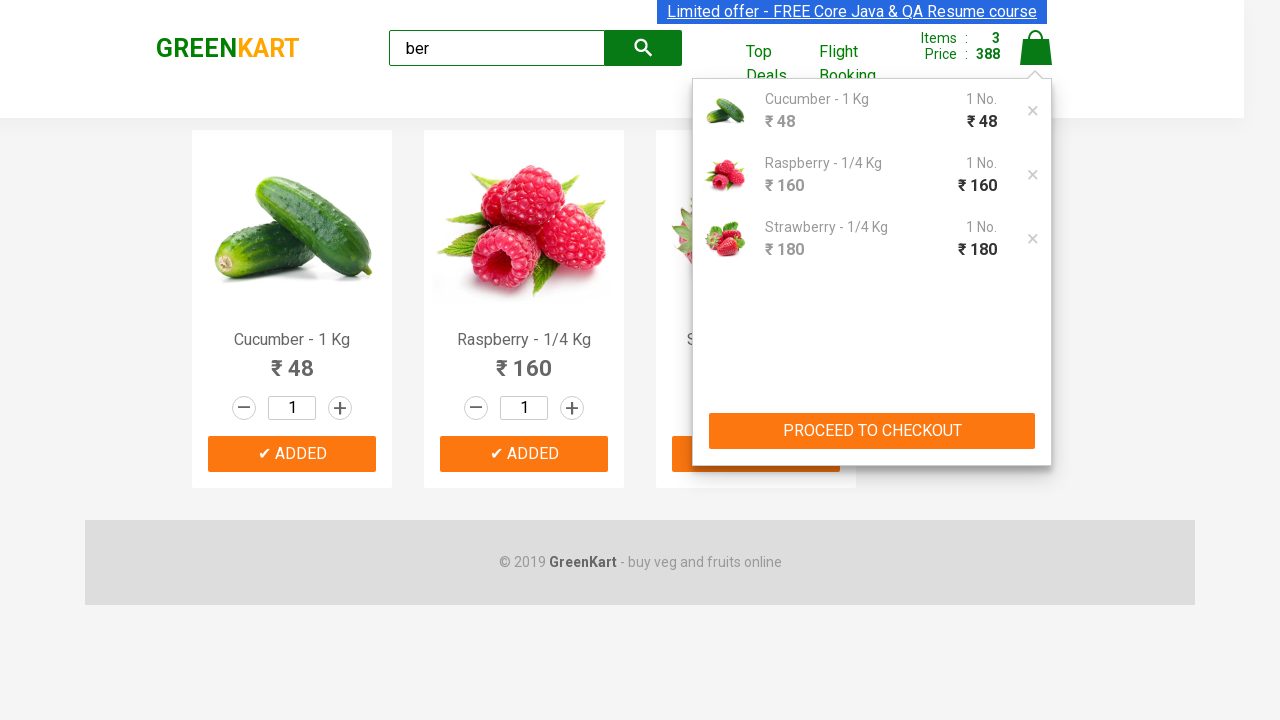

Clicked 'PROCEED TO CHECKOUT' button at (872, 431) on button:has-text("PROCEED TO CHECKOUT")
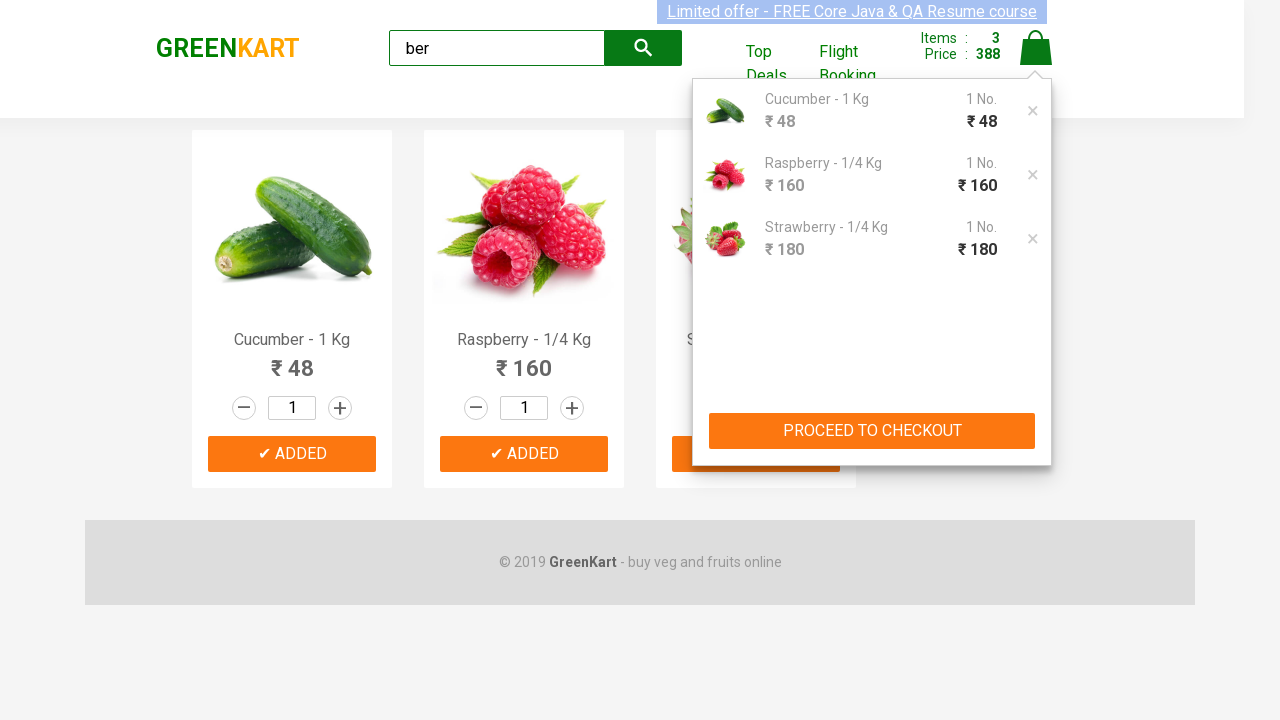

Checkout page loaded and promo code input field is visible
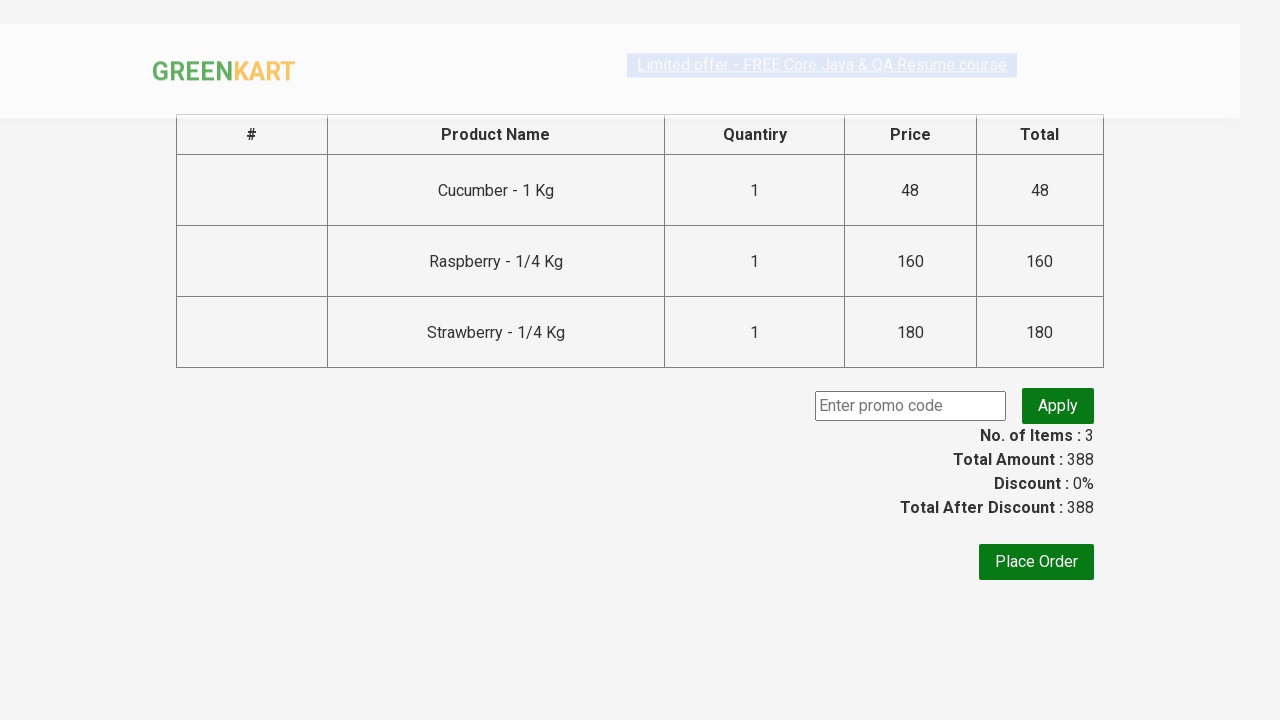

Located all product names on checkout page
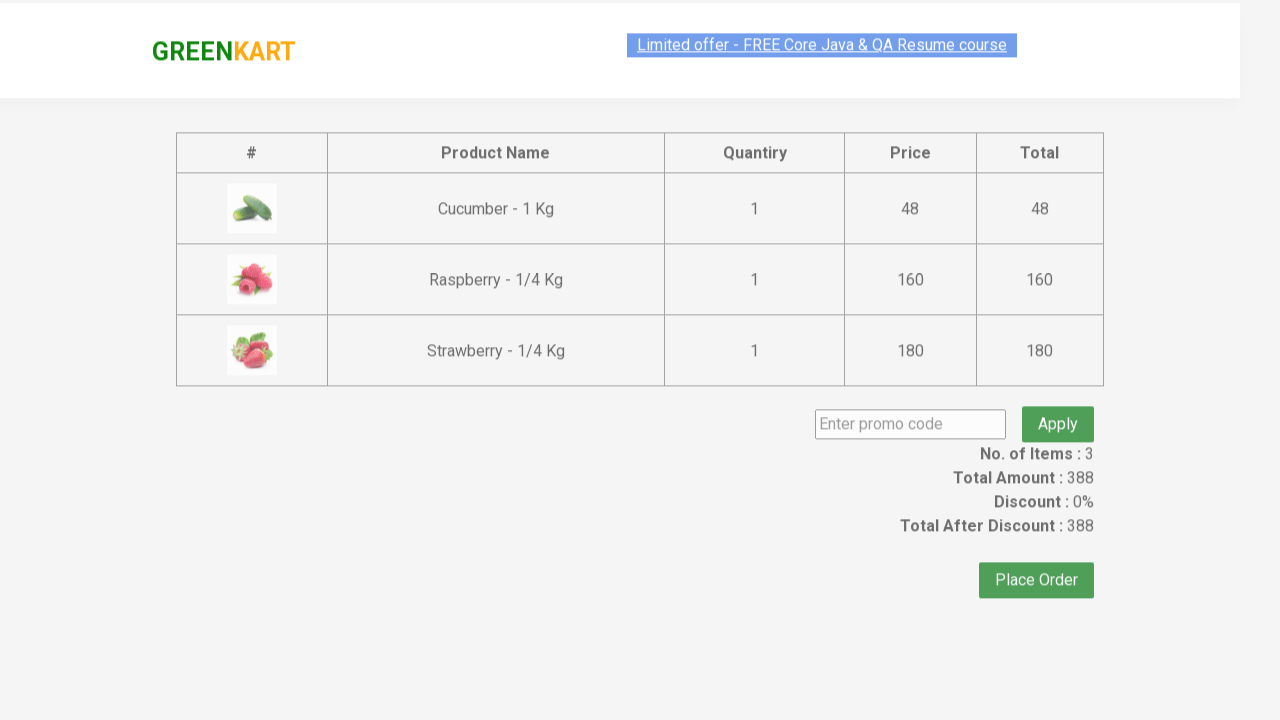

Verified that products in checkout match products added to cart
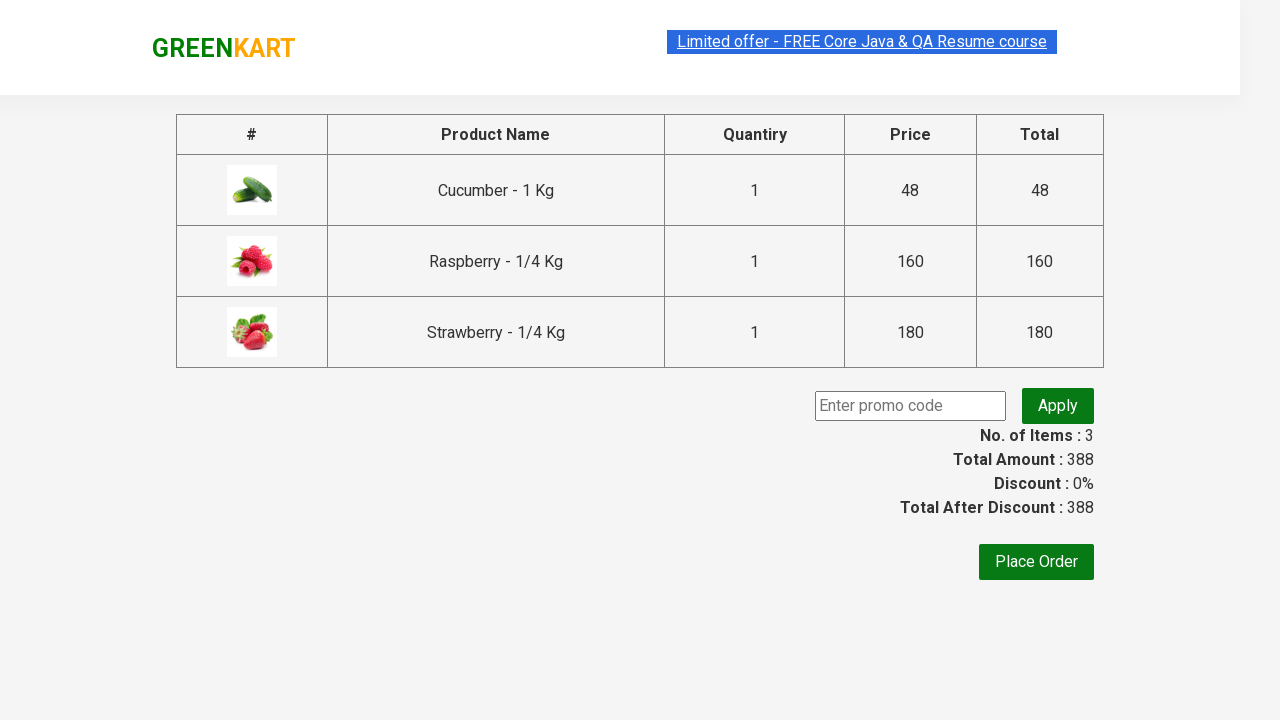

Filled promo code field with 'rahulshettyacademy' on input.promoCode
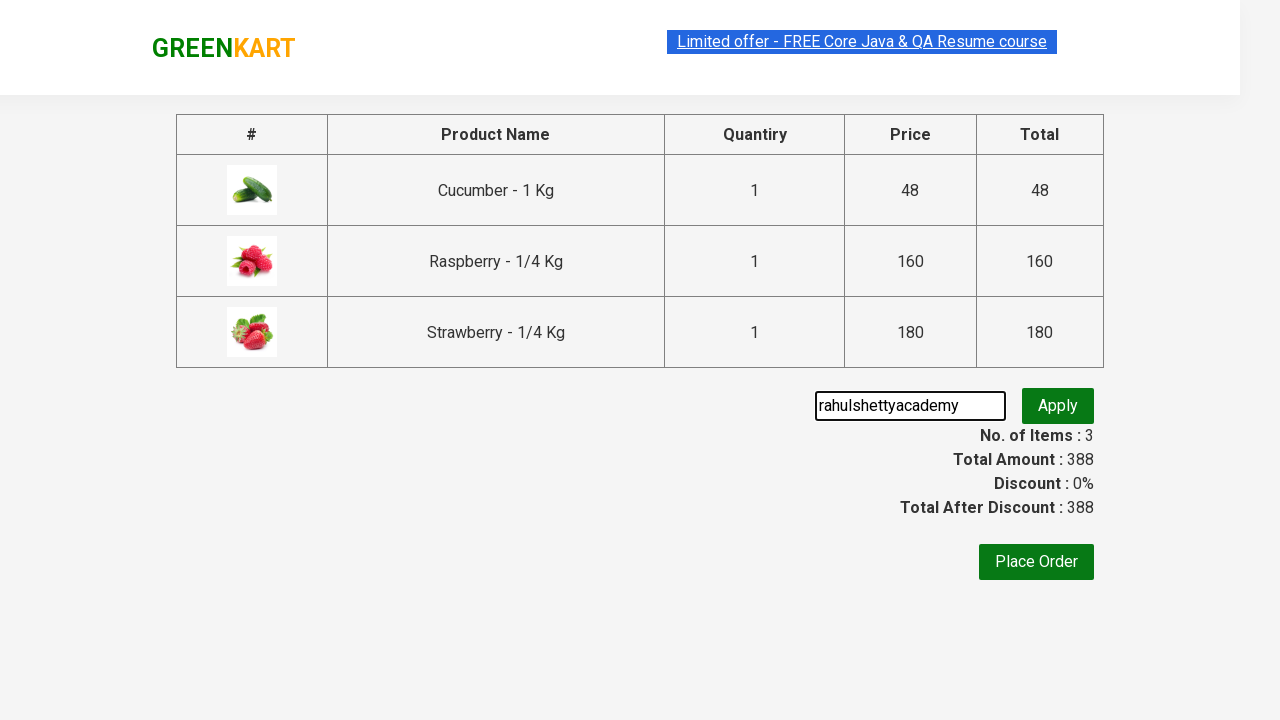

Clicked 'Apply' button to apply promo code at (1058, 406) on button:has-text("Apply")
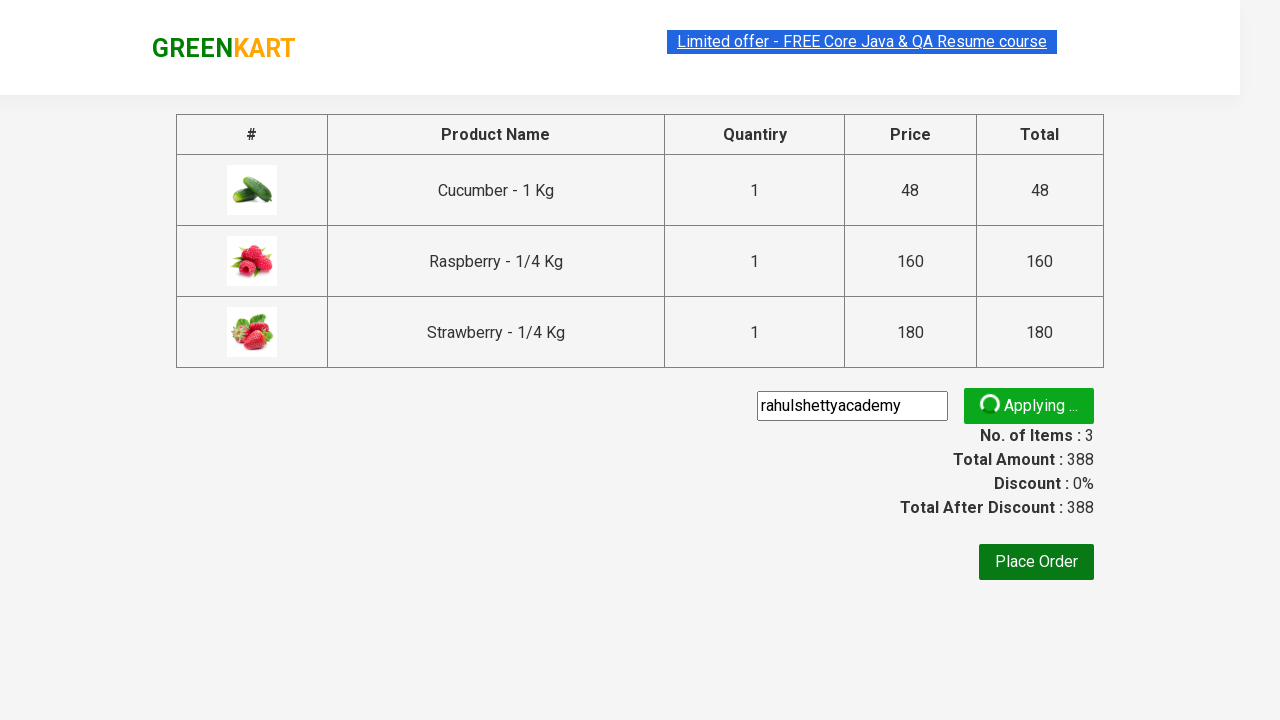

Promo code validation message appeared
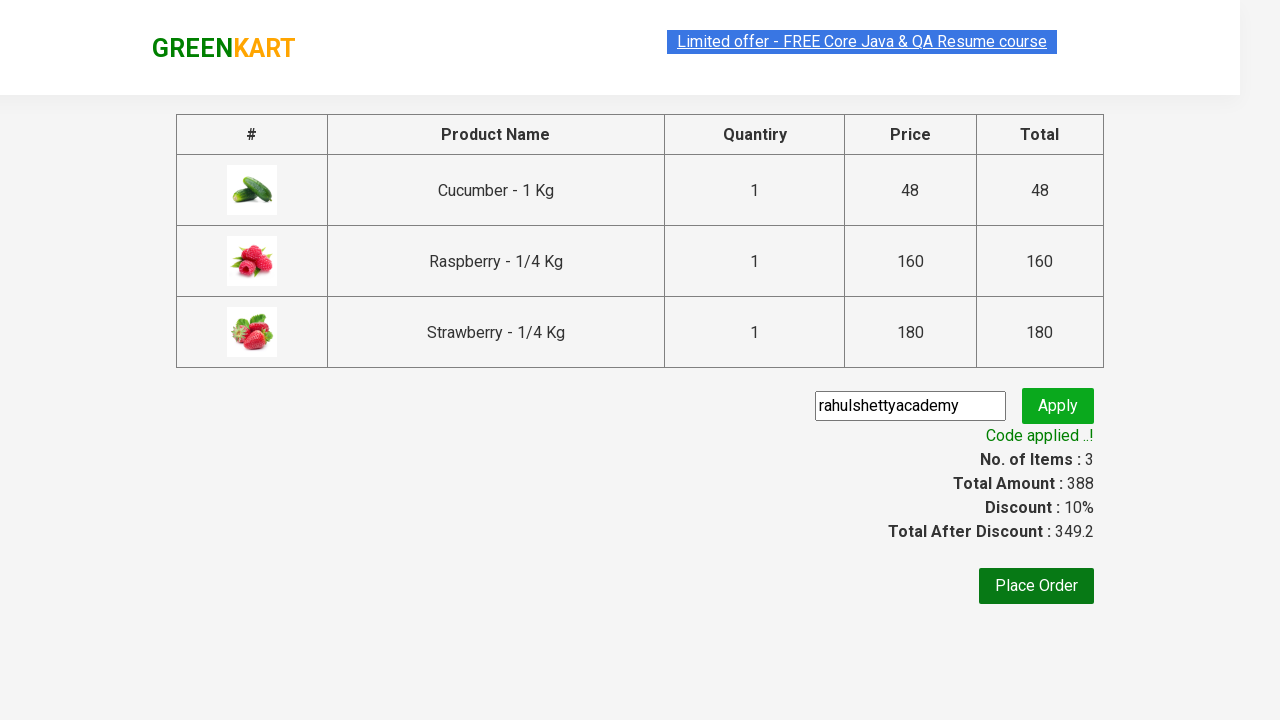

Promo code result: Code applied ..!
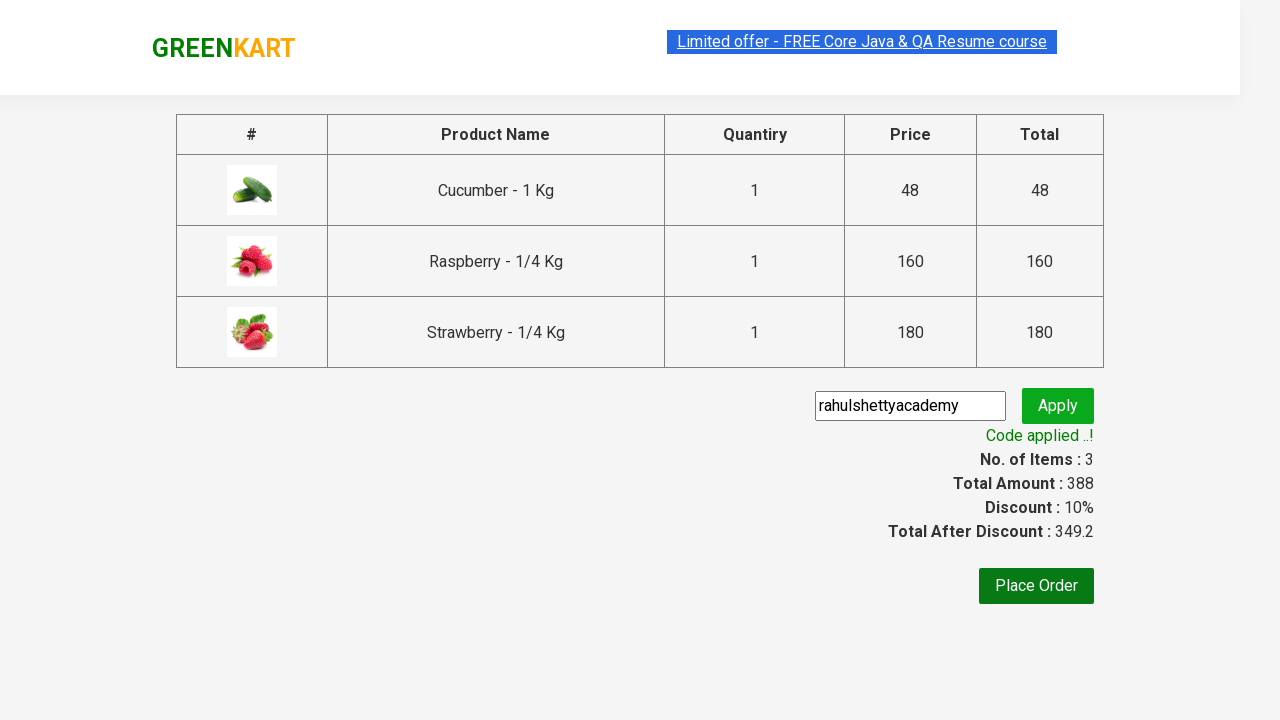

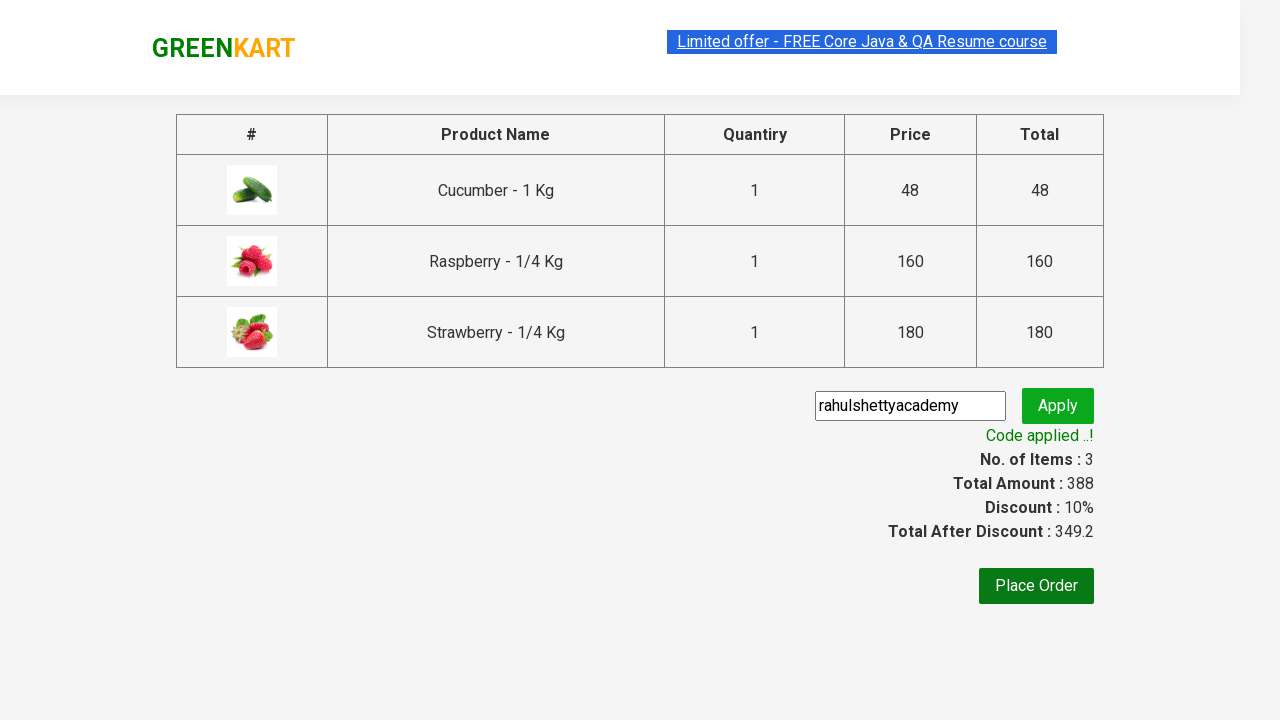